Tests locator functionality on a percent calculator page by filling an input field with a class name selector

Starting URL: https://www.calculator.net/percent-calculator.html

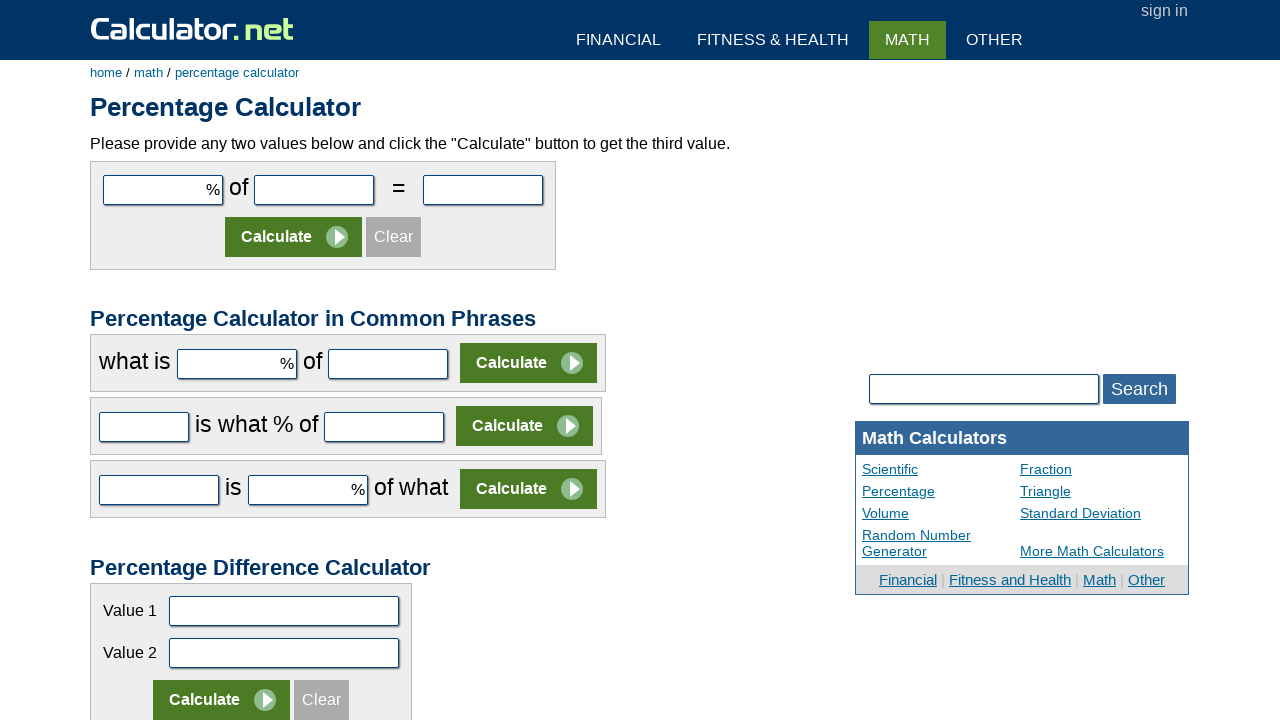

Navigated to percent calculator page
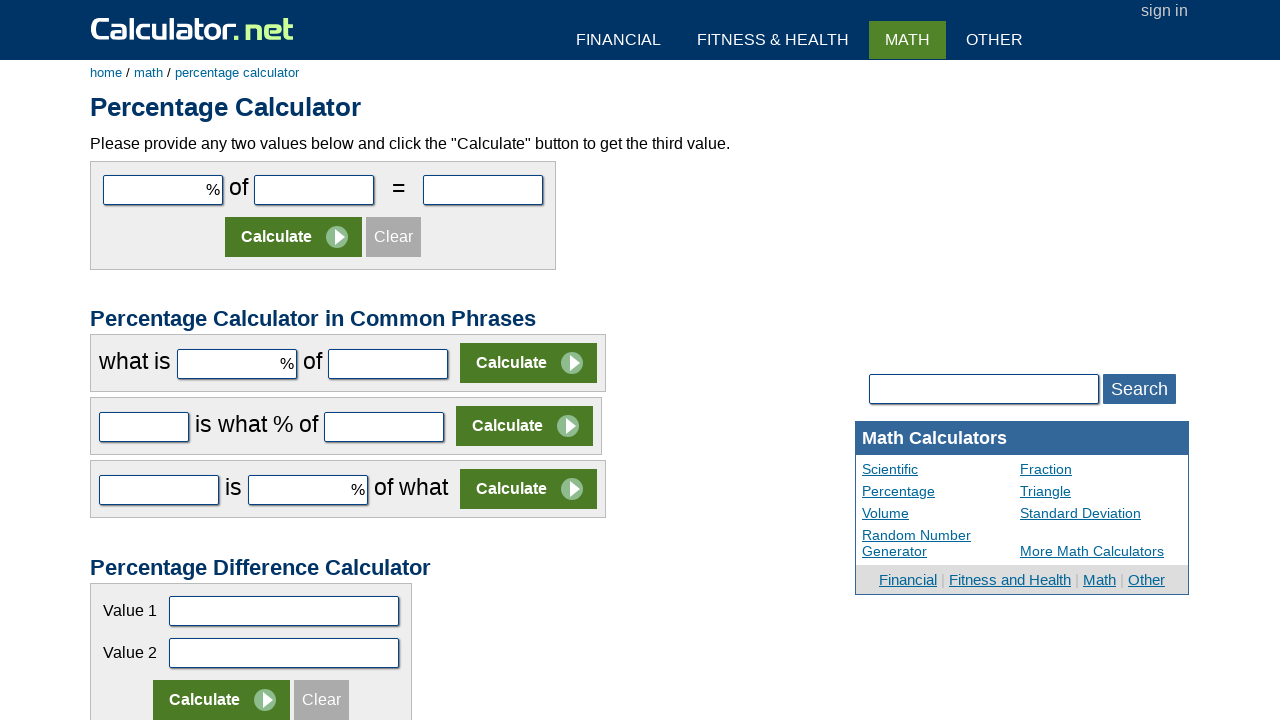

Filled input field with class 'inlong' with value 'Prashant' on input.inlong
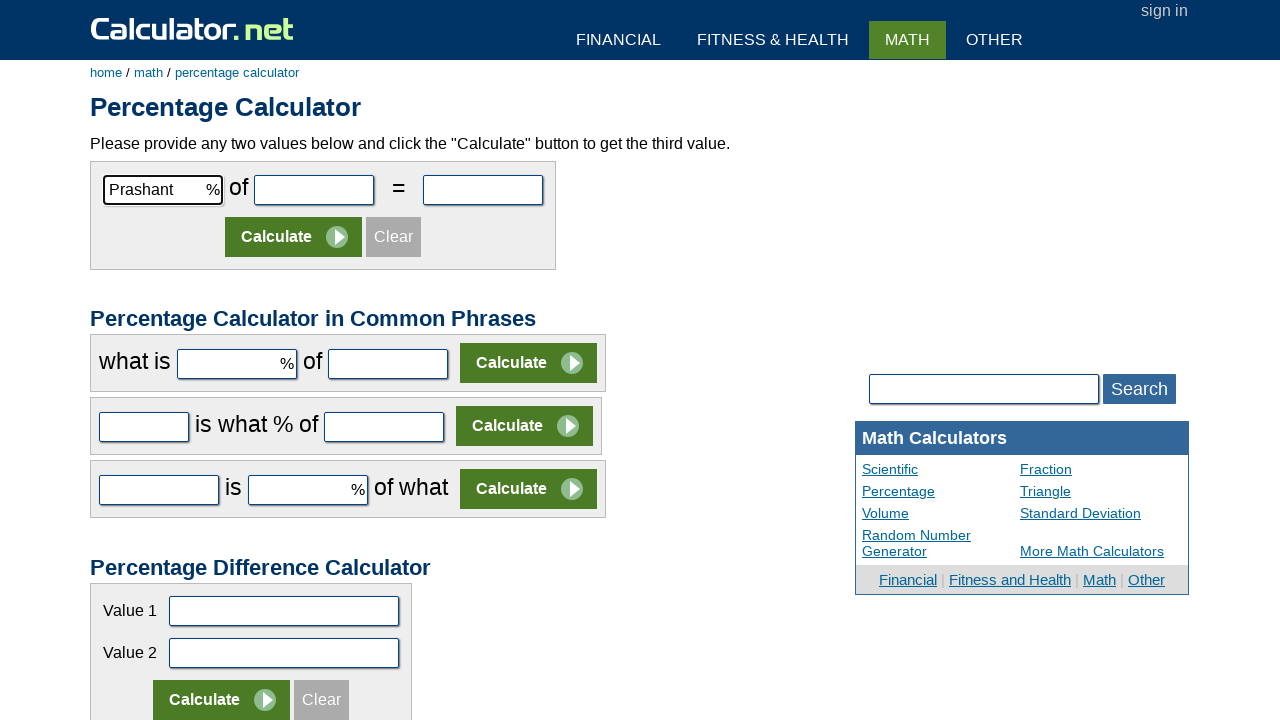

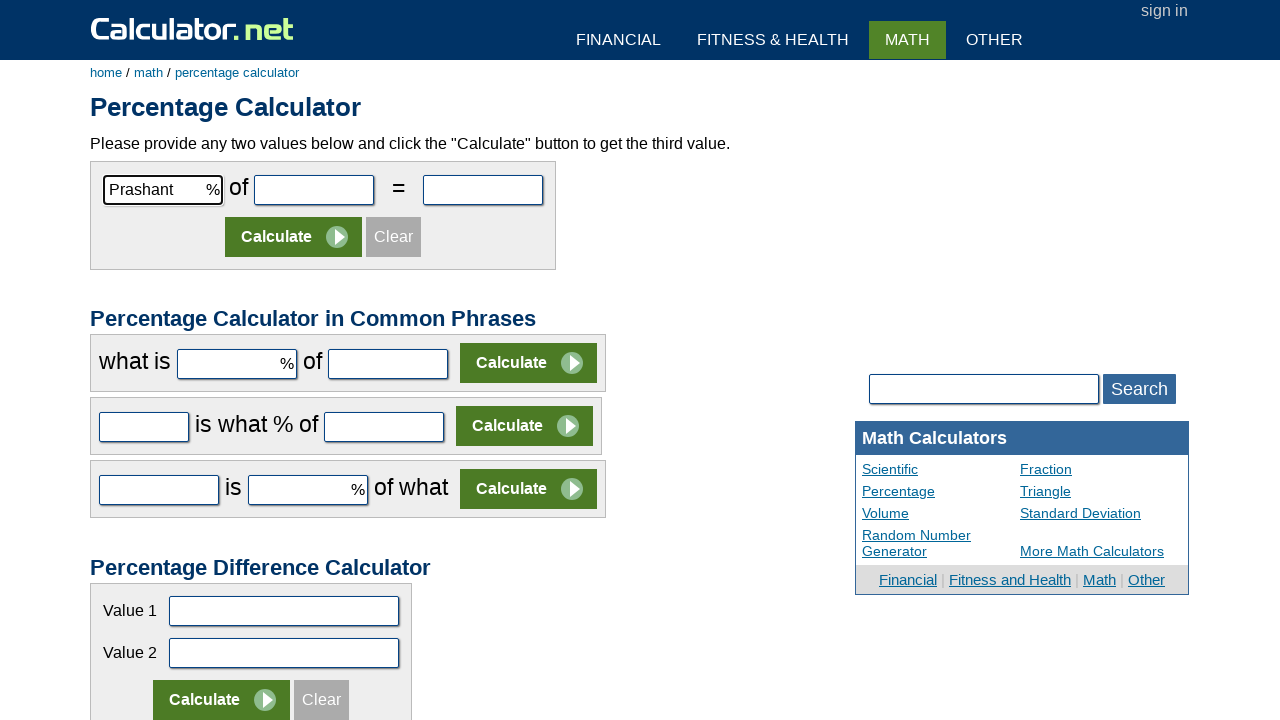